Tests JavaScript alert handling by clicking on alert button and accepting the alert

Starting URL: http://the-internet.herokuapp.com/javascript_alerts

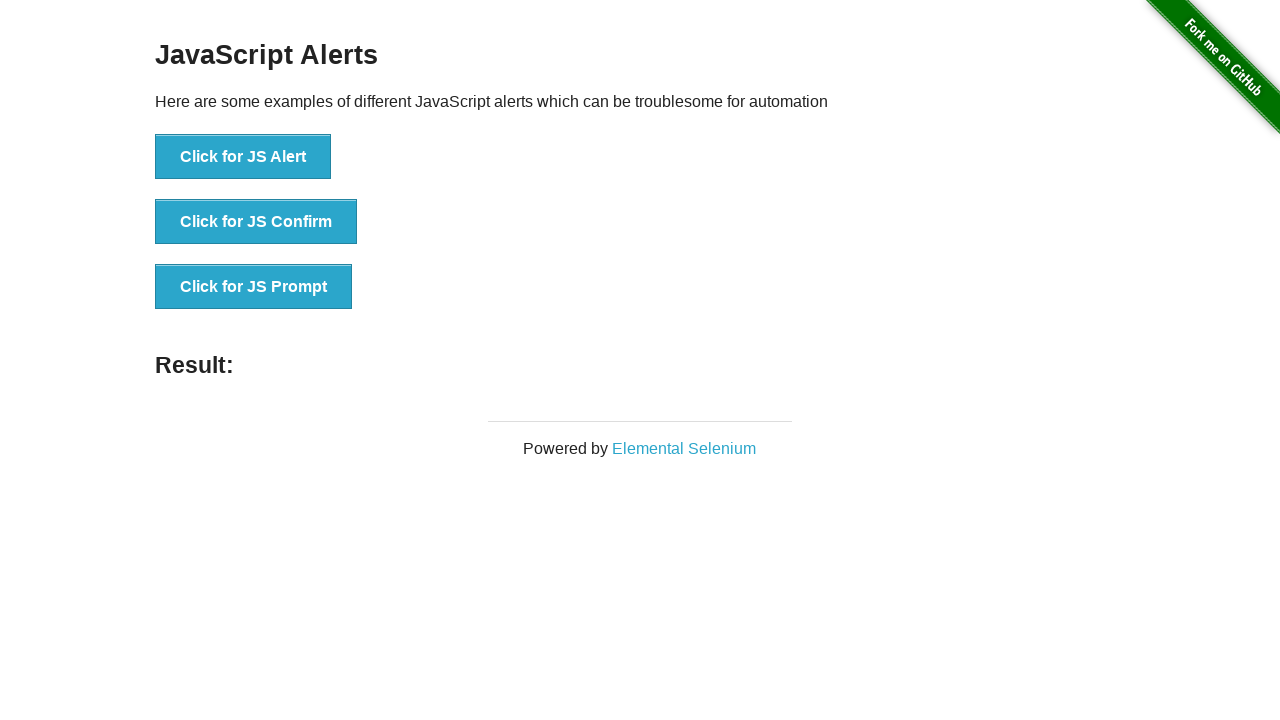

Clicked the 'Click for JS Alert' button at (243, 157) on xpath=//button[contains(text(),'Click for JS Alert')]
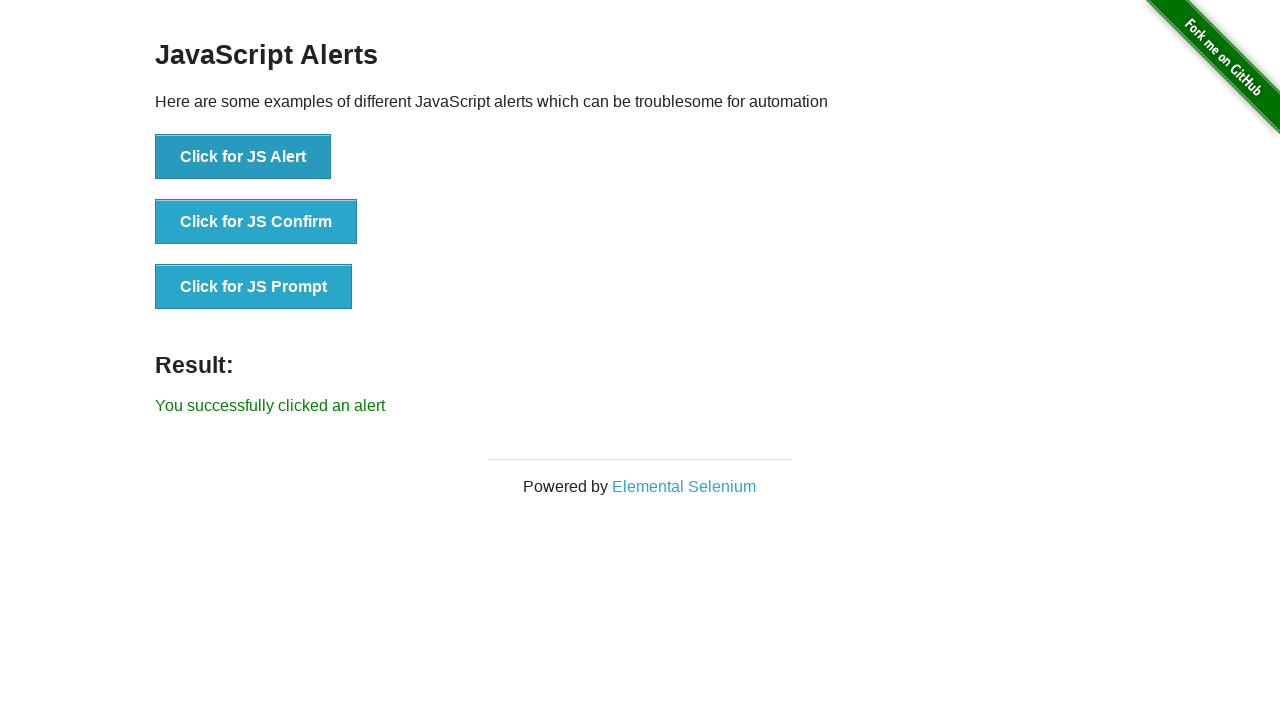

Set up dialog handler to accept alerts
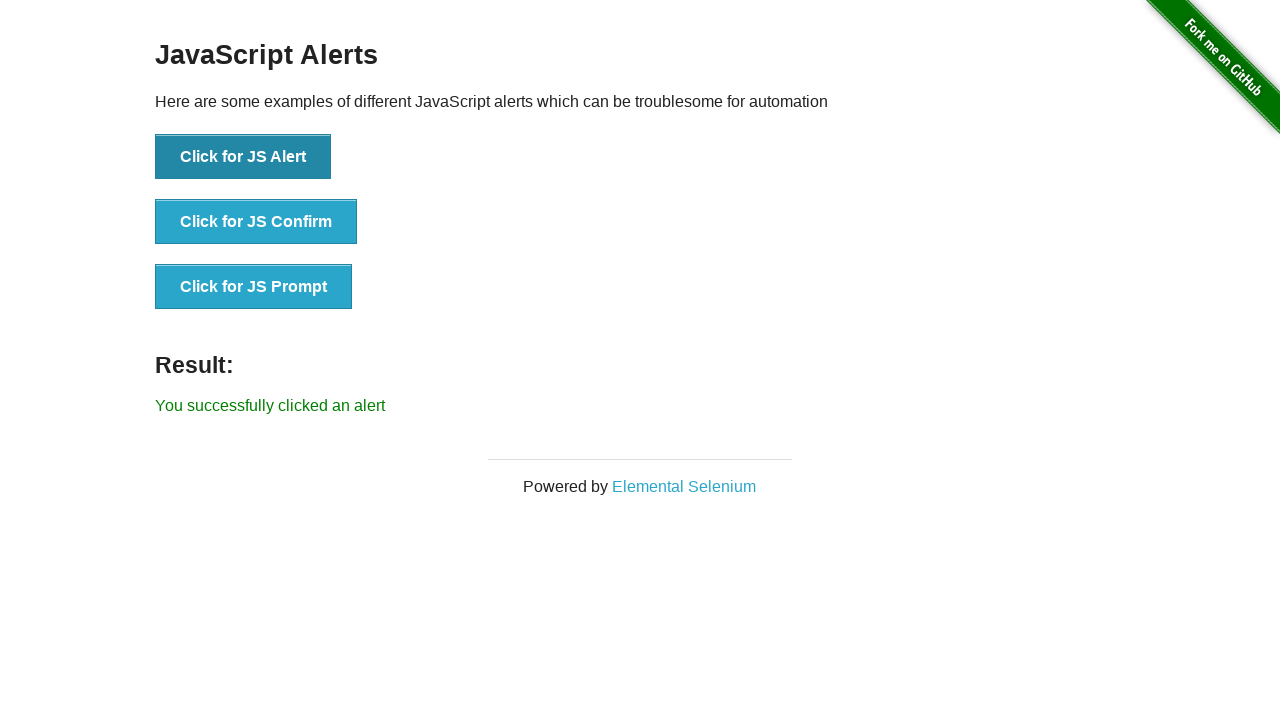

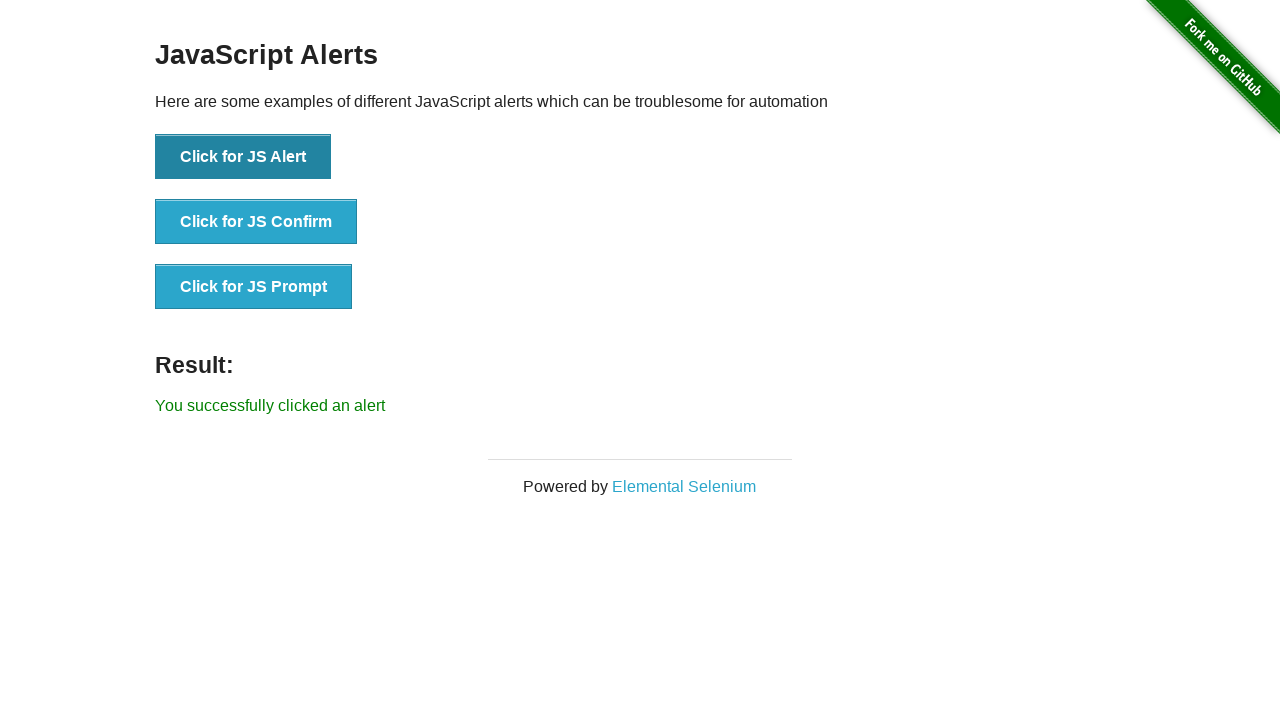